Opens the VWO application homepage and verifies the page loads successfully

Starting URL: https://app.vwo.com

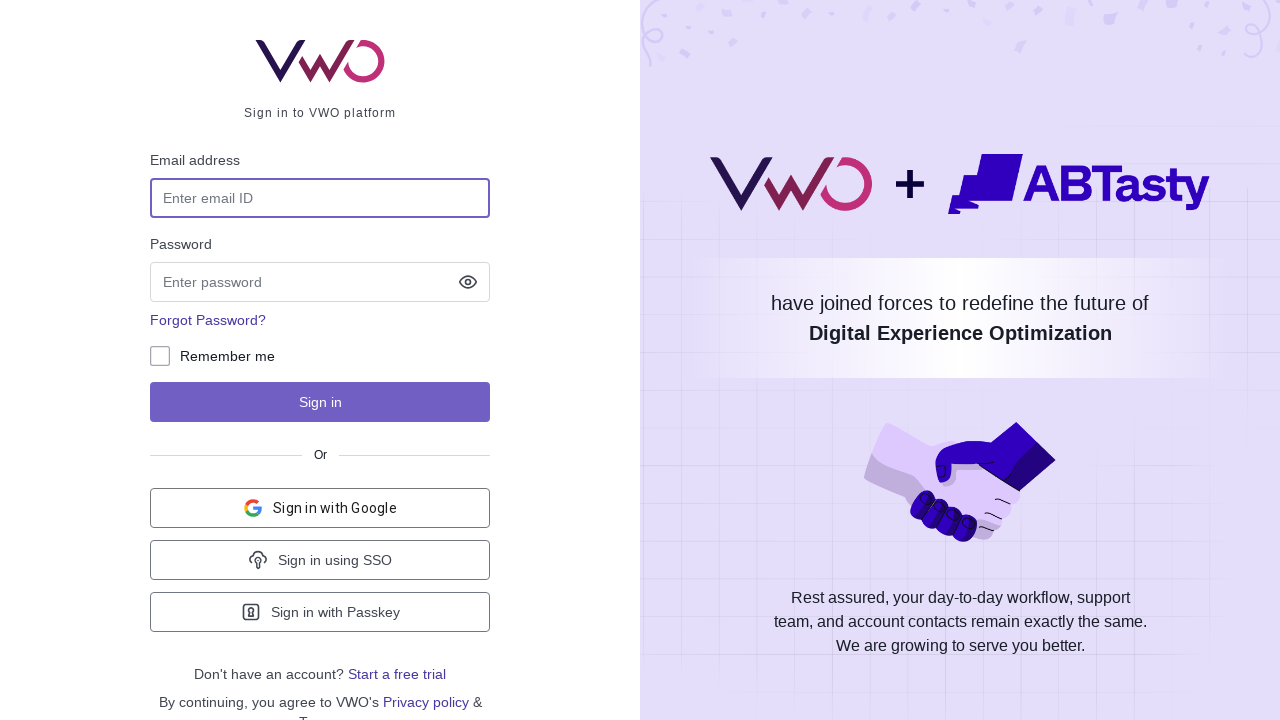

Navigated to VWO application homepage
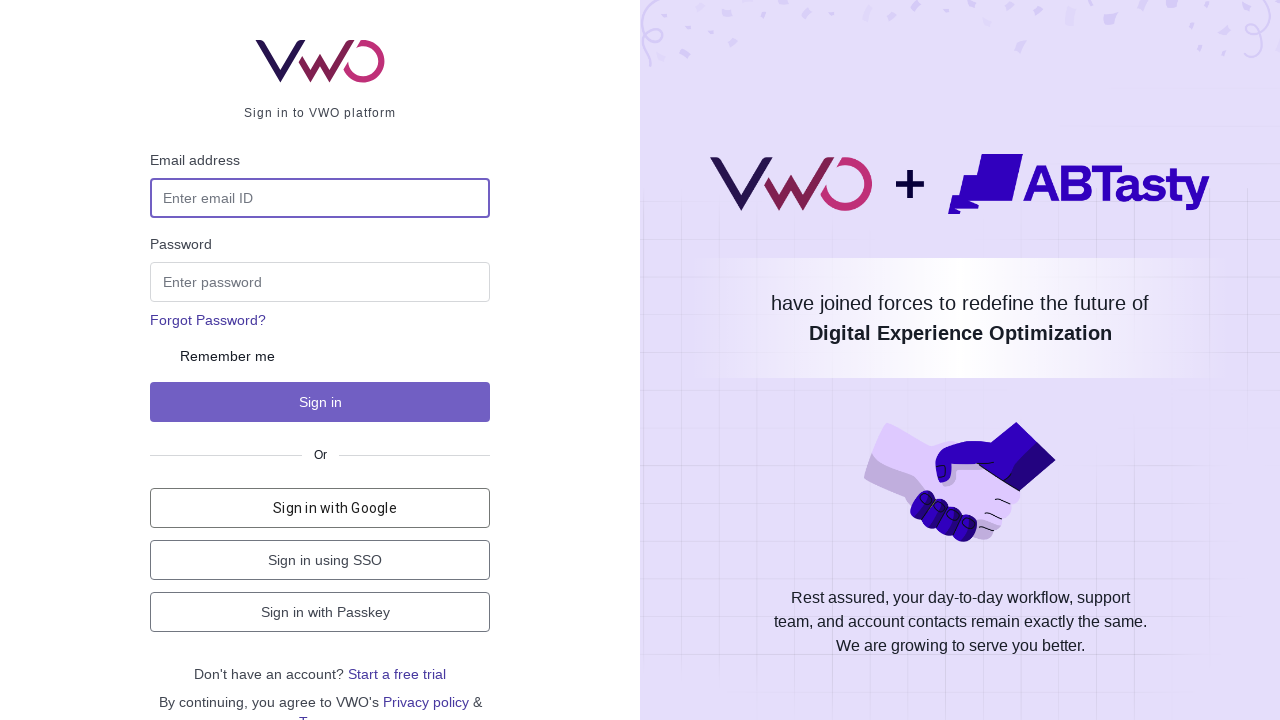

VWO homepage loaded successfully - DOM content ready
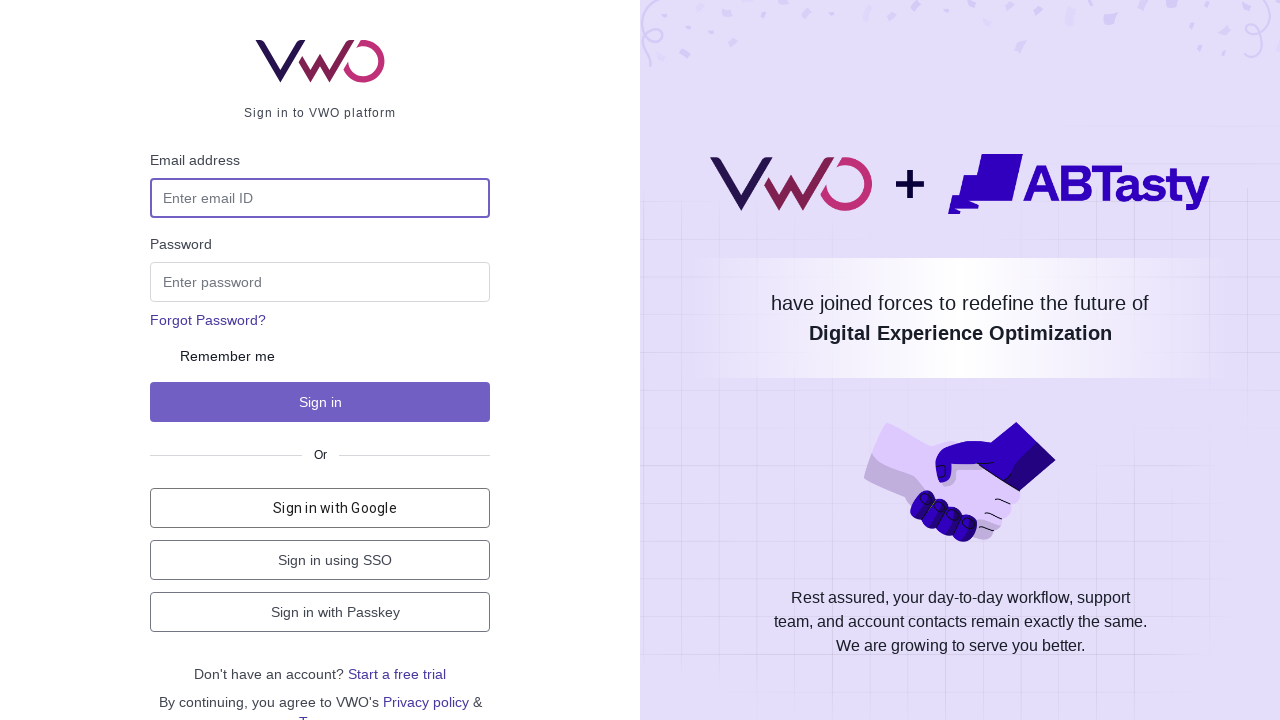

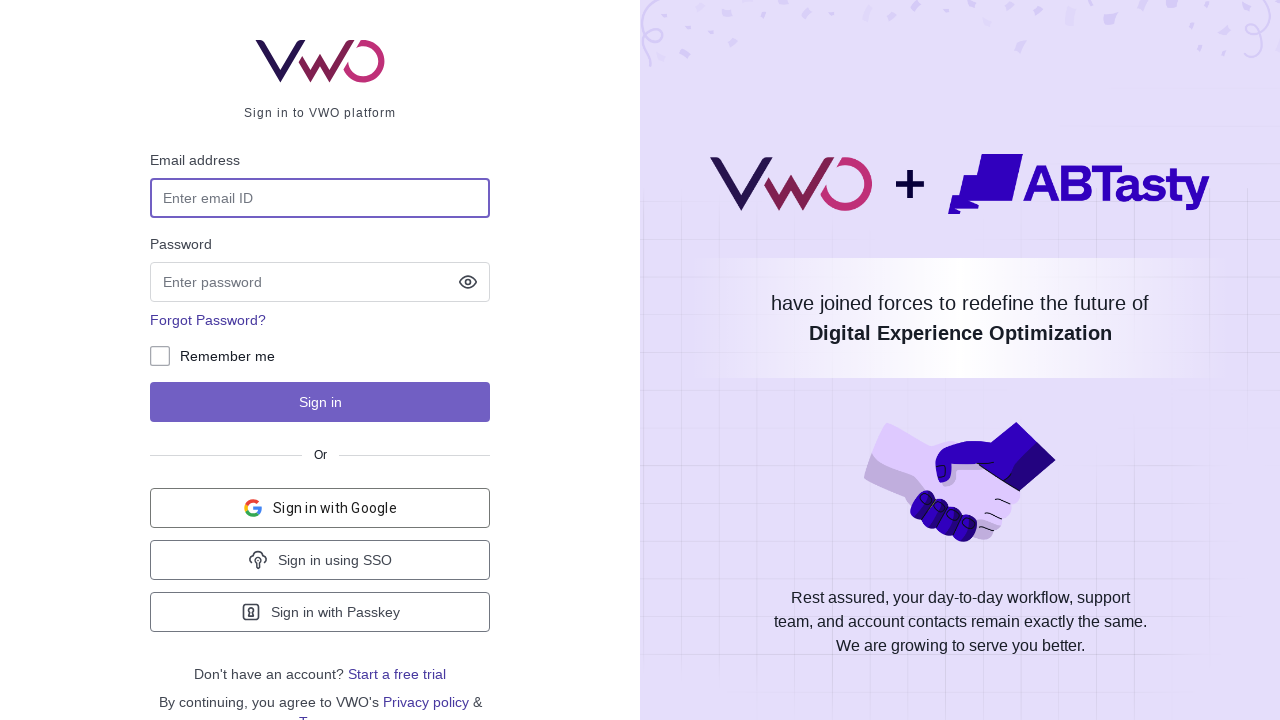